Tests clicking button three using hover action and accepting the alert

Starting URL: https://automationtesting.co.uk/buttons.html

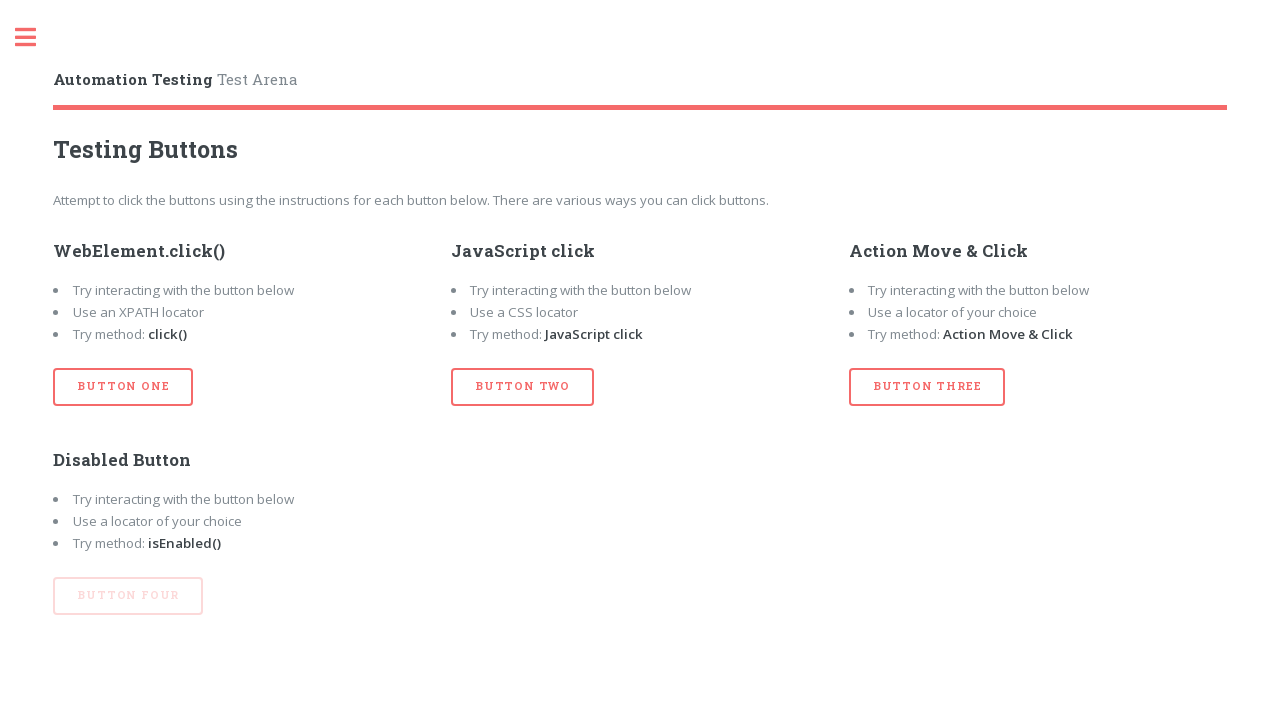

Navigated to buttons test page
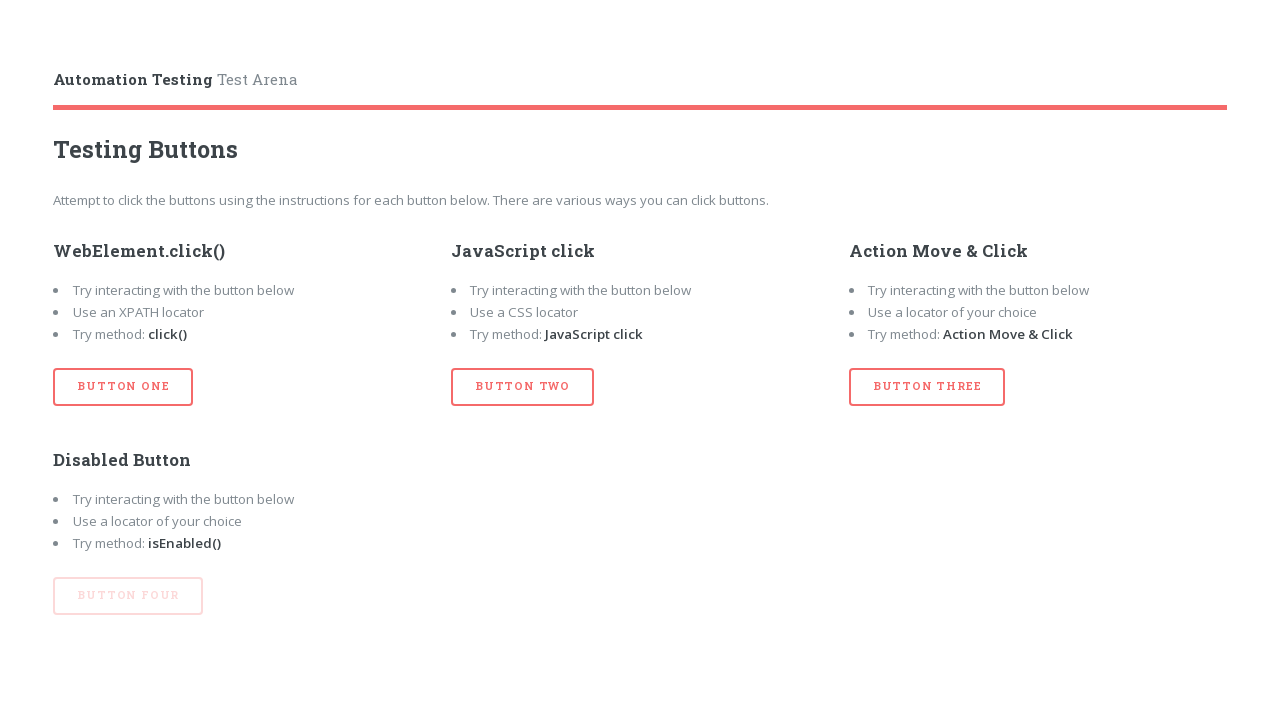

Hovered over button three at (927, 387) on #btn_three
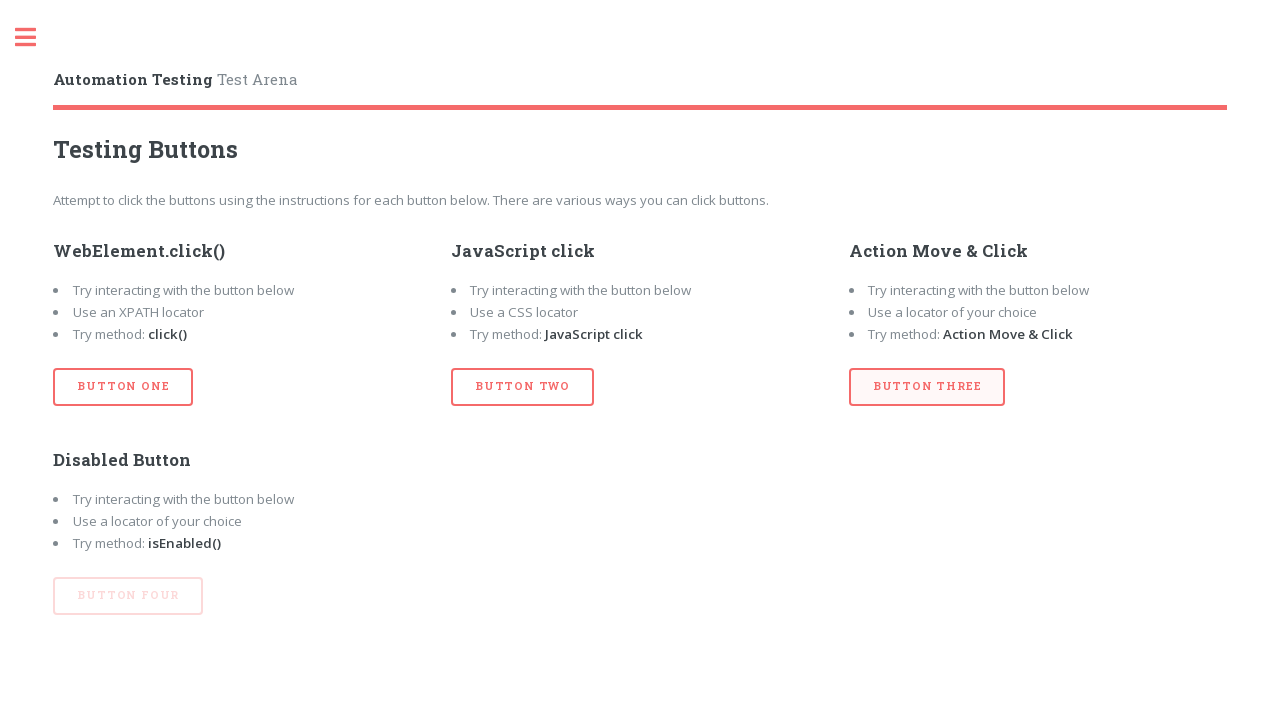

Clicked button three at (927, 387) on #btn_three
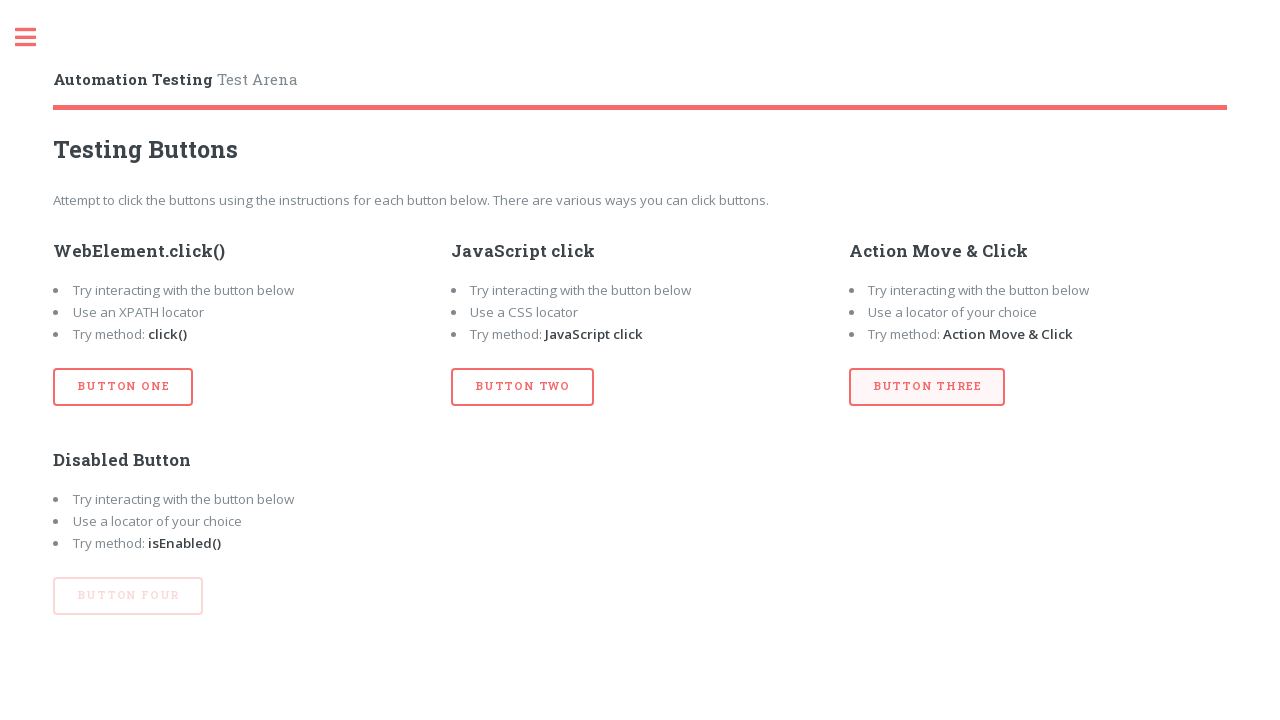

Accepted alert dialog
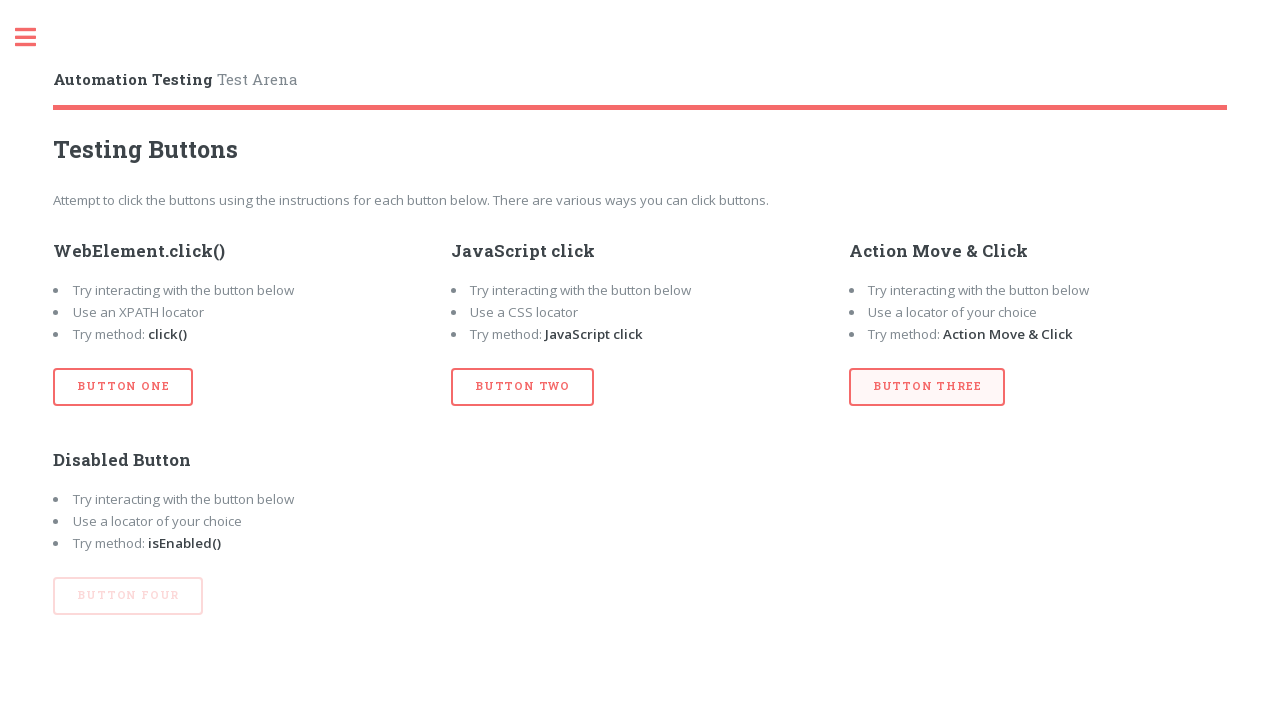

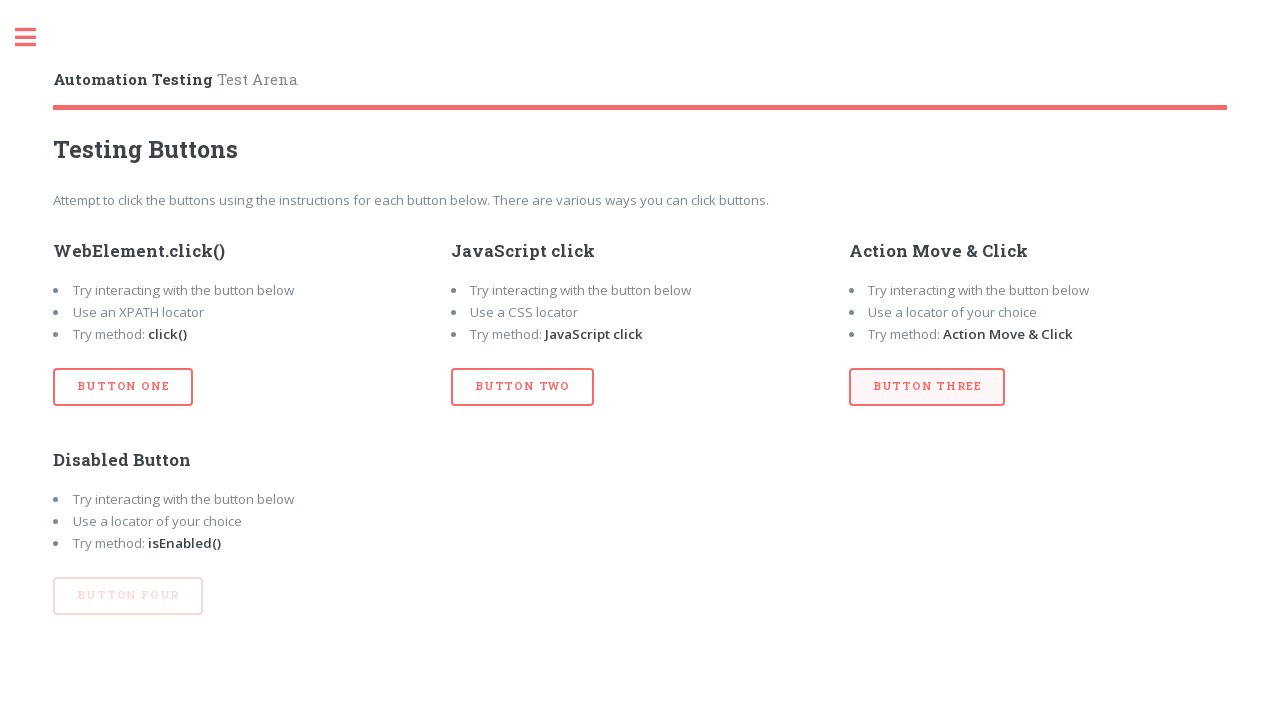